Tests opening a new window by clicking the open window button and handling window switching

Starting URL: http://www.qaclickacademy.com/practice.php

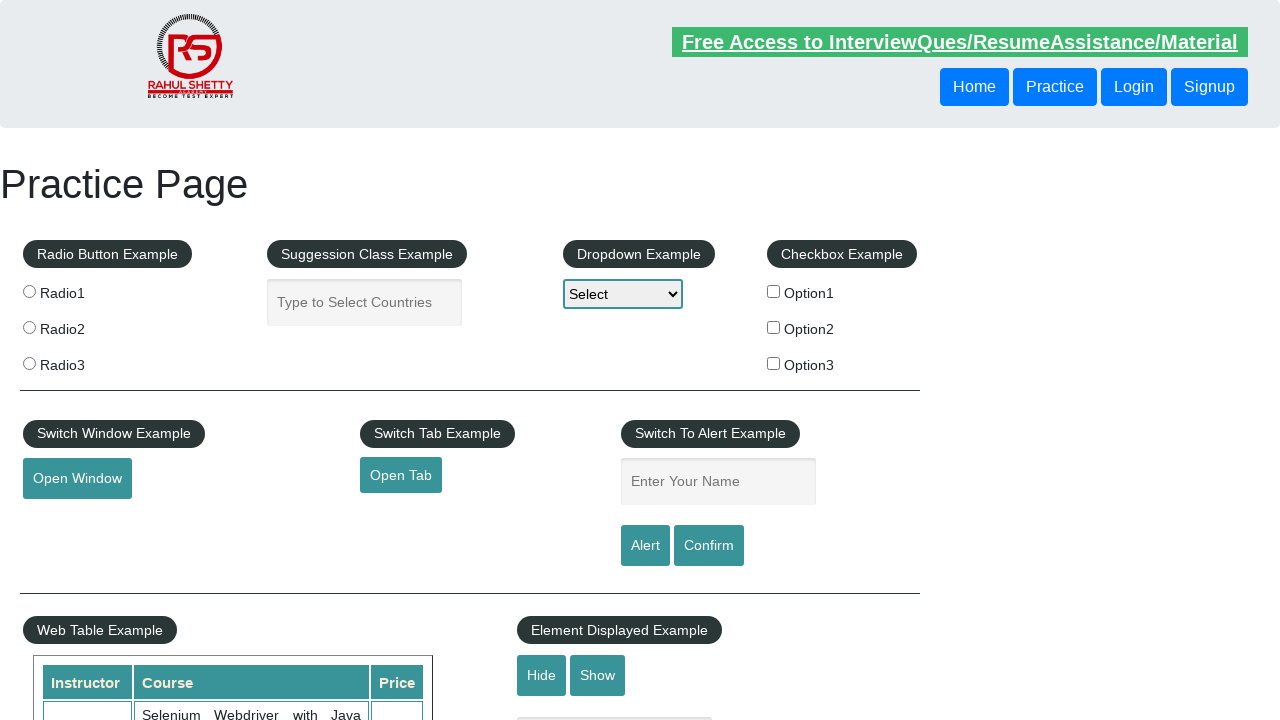

Clicked the open window button at (77, 479) on #openwindow
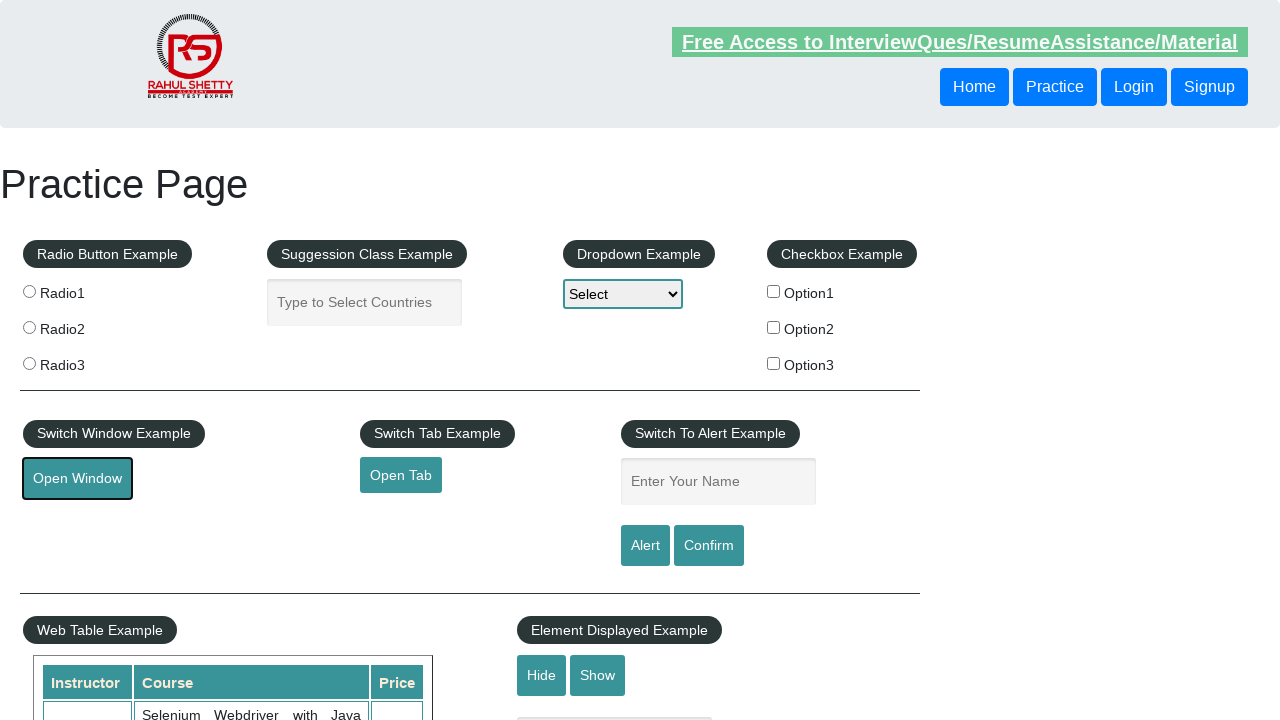

Waited 2 seconds for new window to open
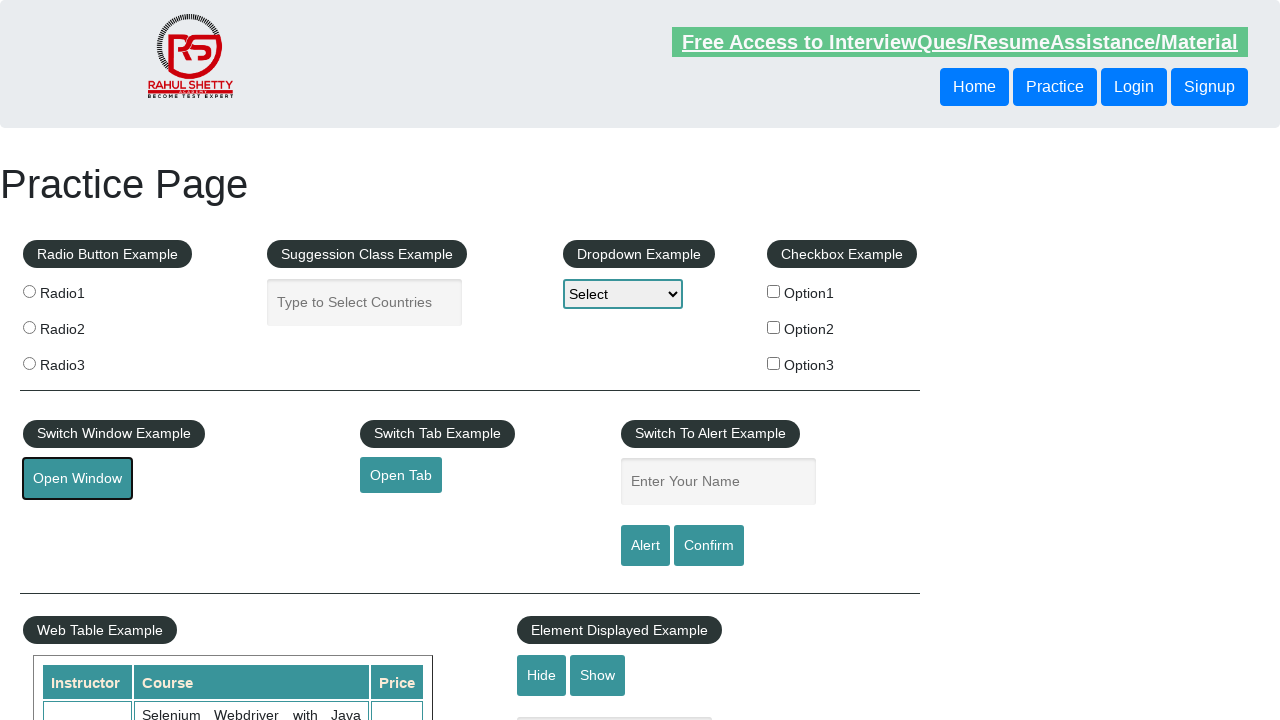

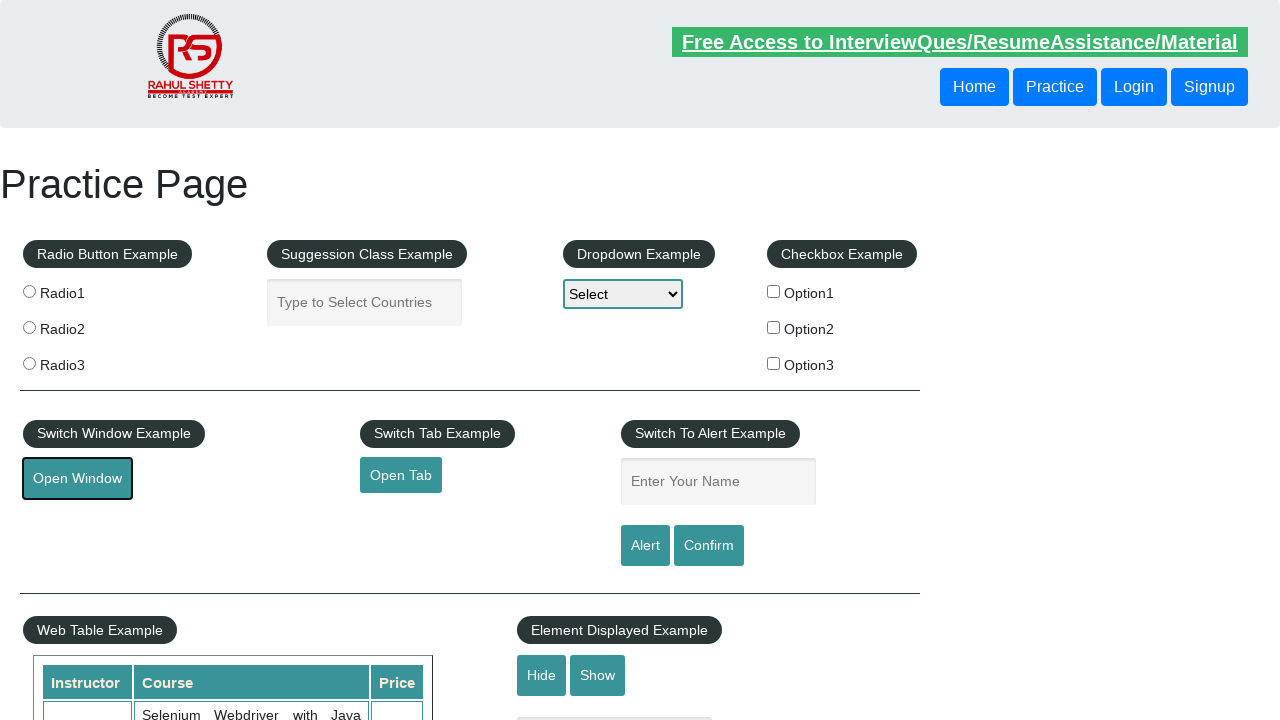